Fills out a complete form with personal information including name, job title, education level, checkboxes, dropdown selection, and date picker, then submits the form

Starting URL: https://formy-project.herokuapp.com/form

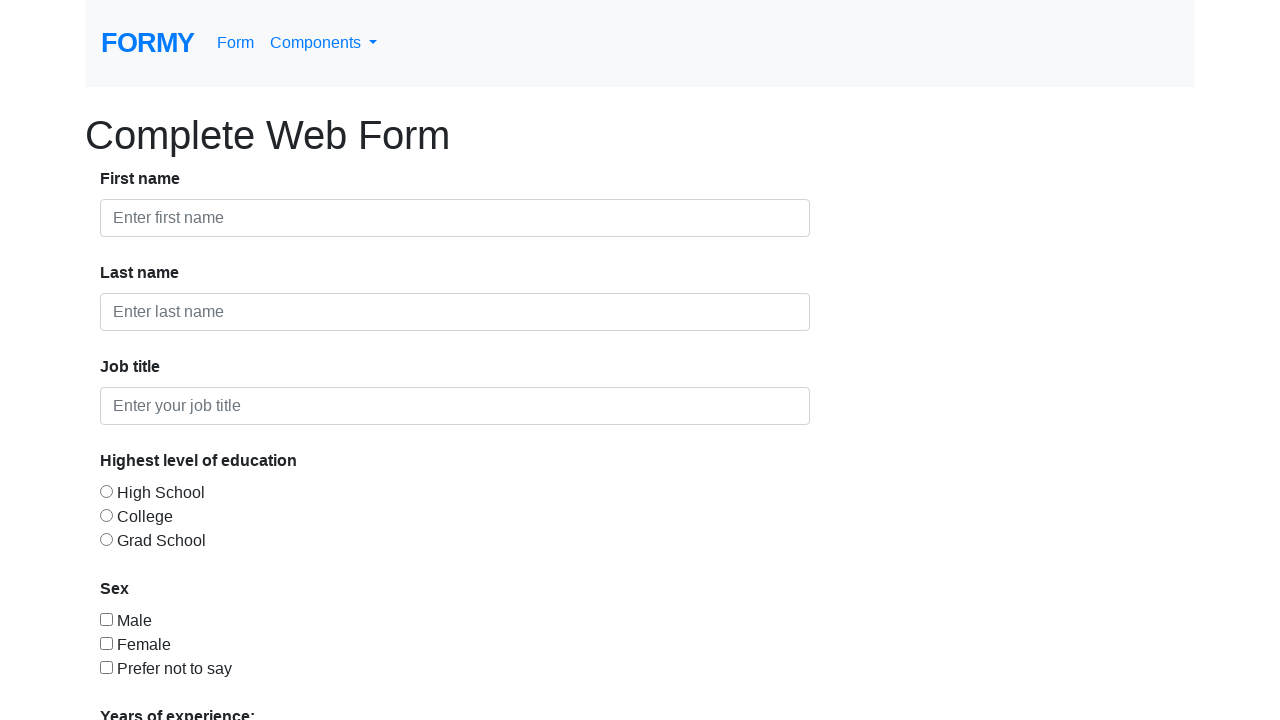

Navigated to form page
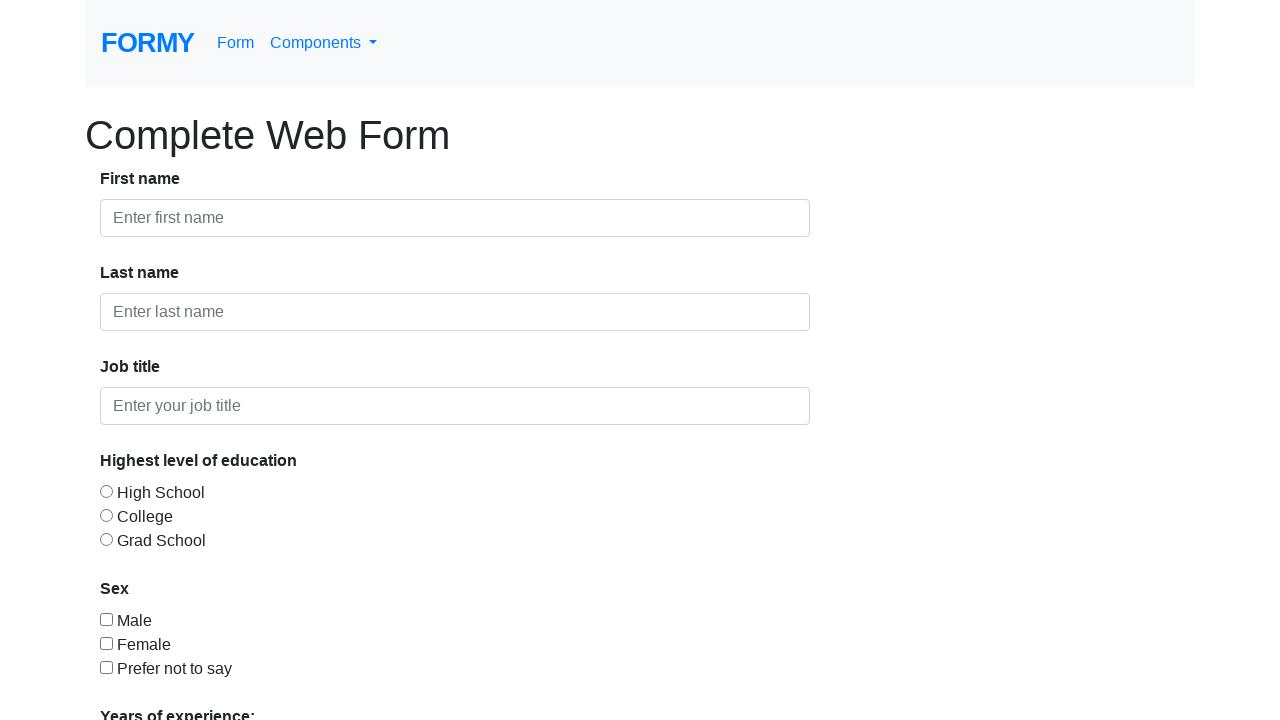

Filled first name with 'Sangesh' on #first-name
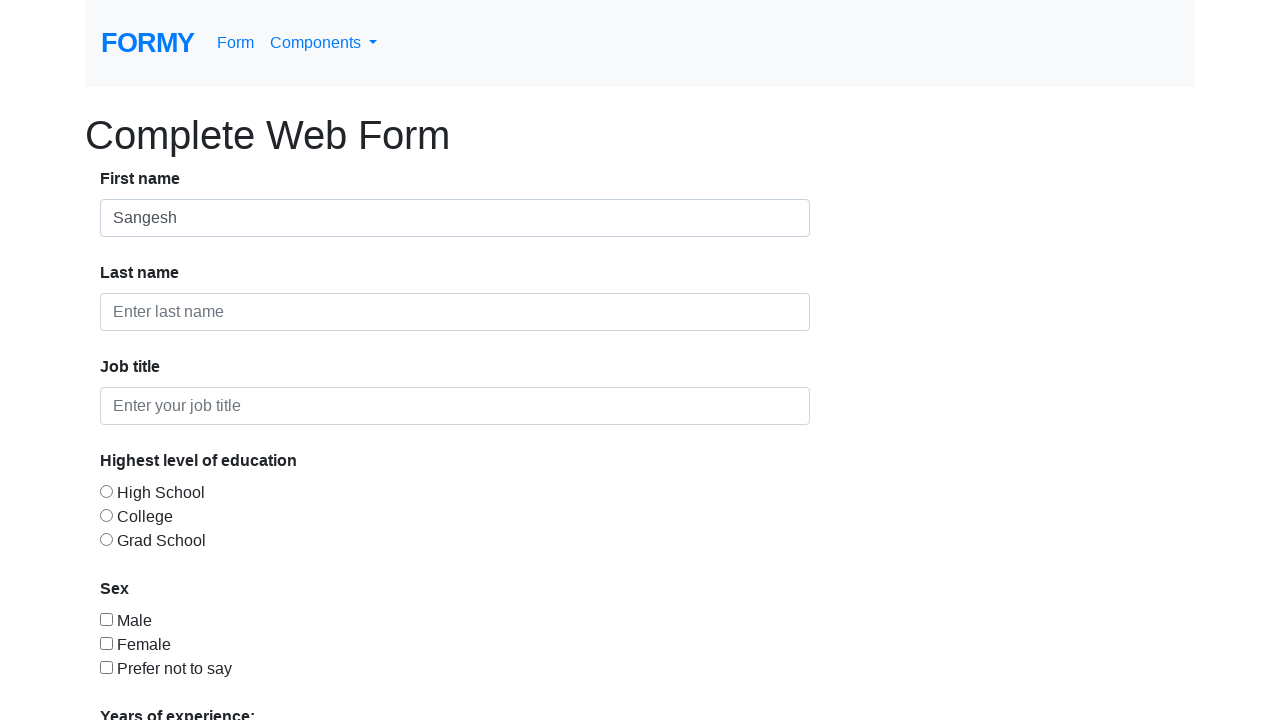

Filled last name with 'Parameswaran' on #last-name
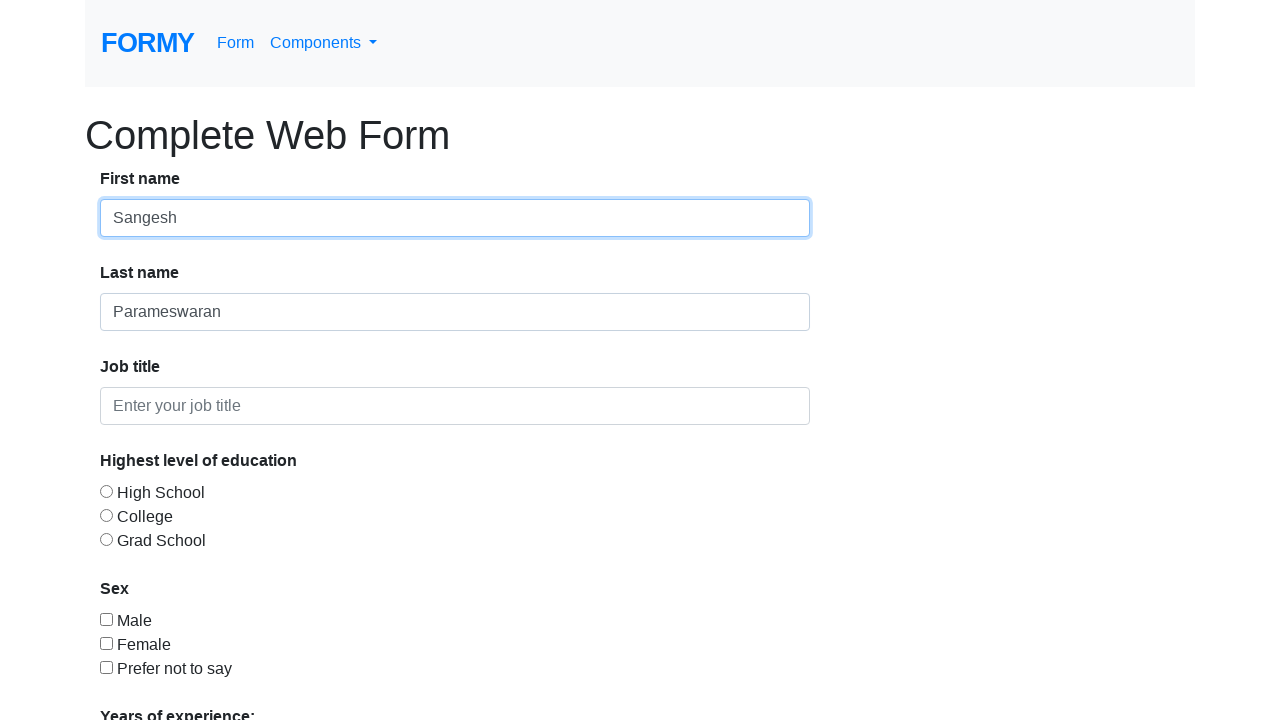

Filled job title with 'Senior Manager' on #job-title
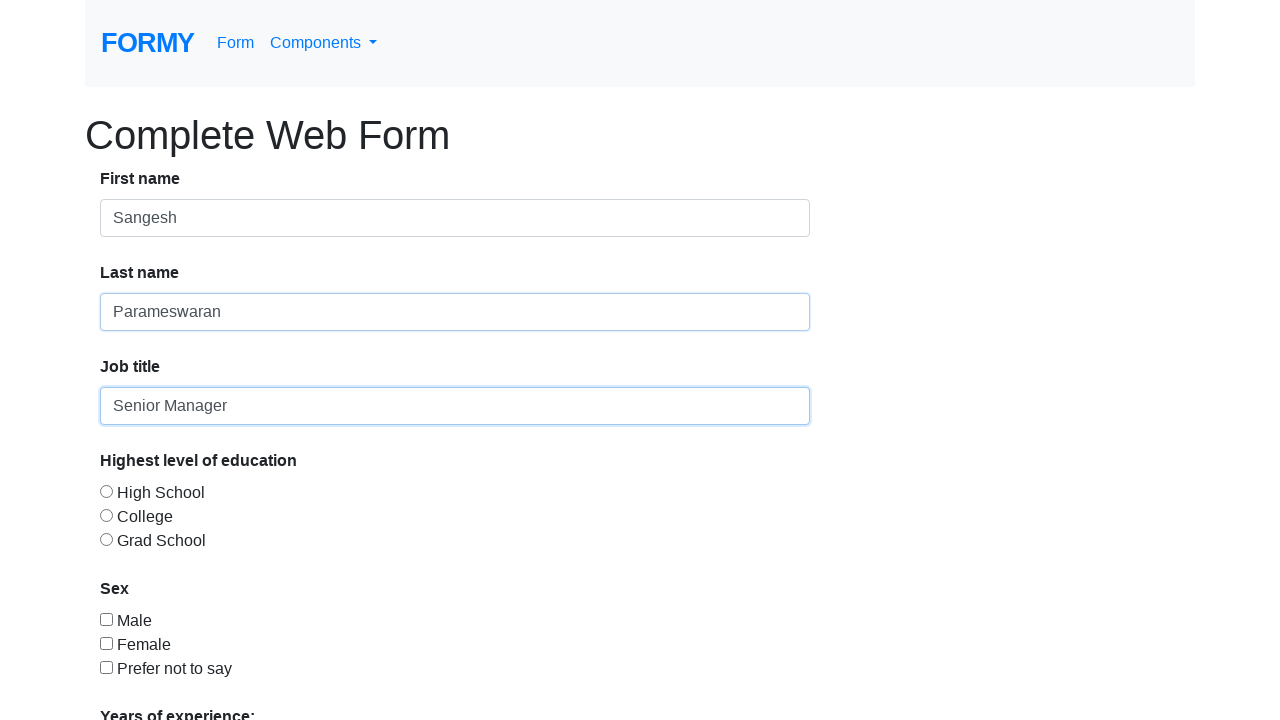

Selected College education level at (106, 515) on #radio-button-2
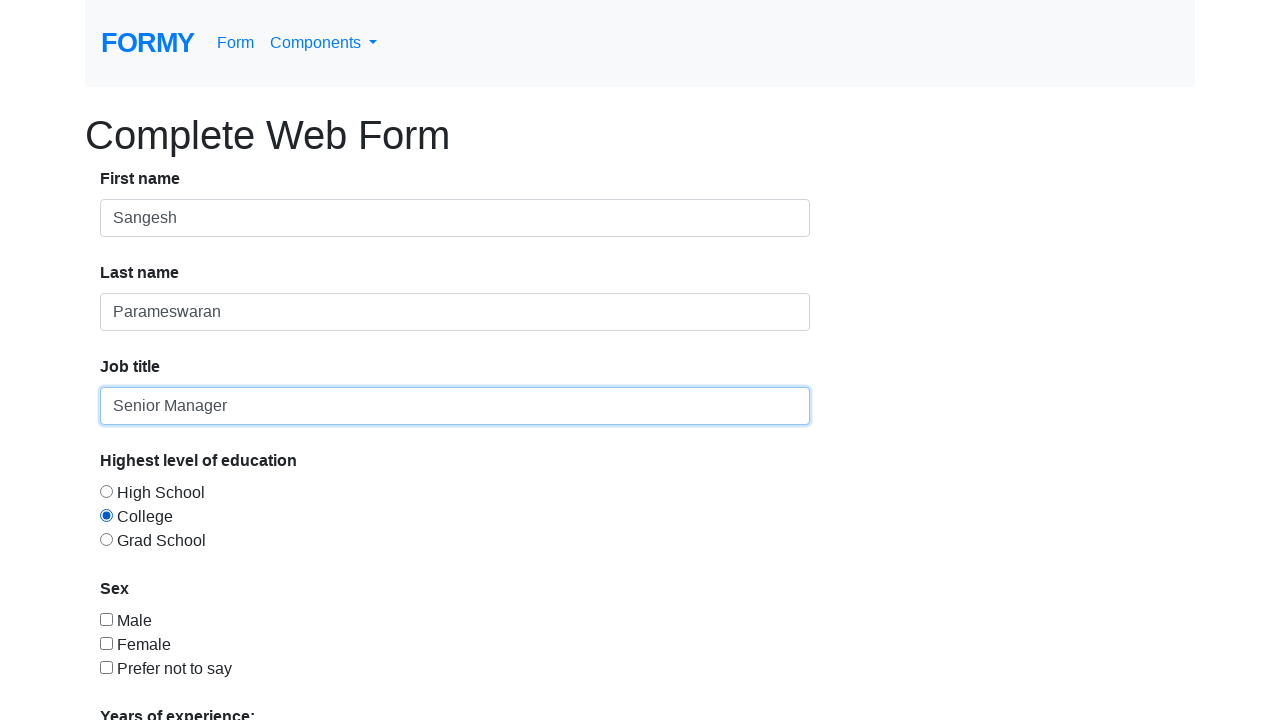

Checked Male checkbox at (106, 619) on #checkbox-1
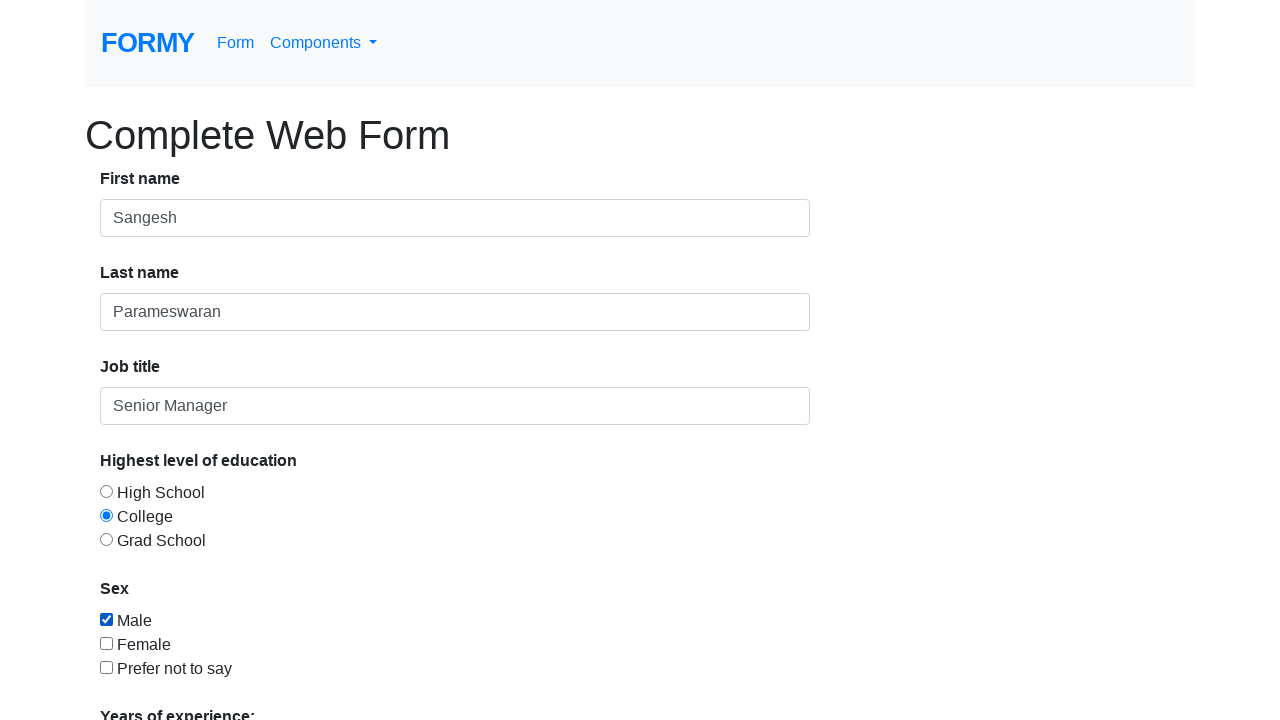

Selected 4 years of experience from dropdown on #select-menu
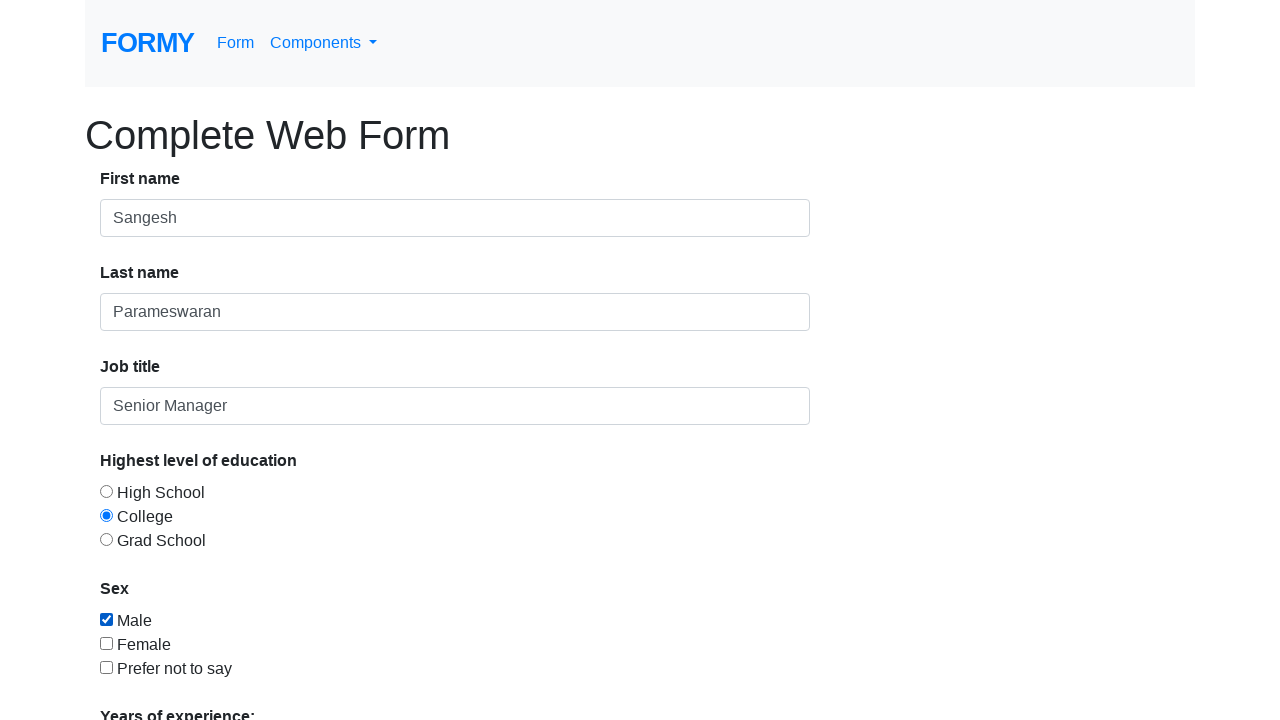

Filled date picker with '06/16/2024' on #datepicker
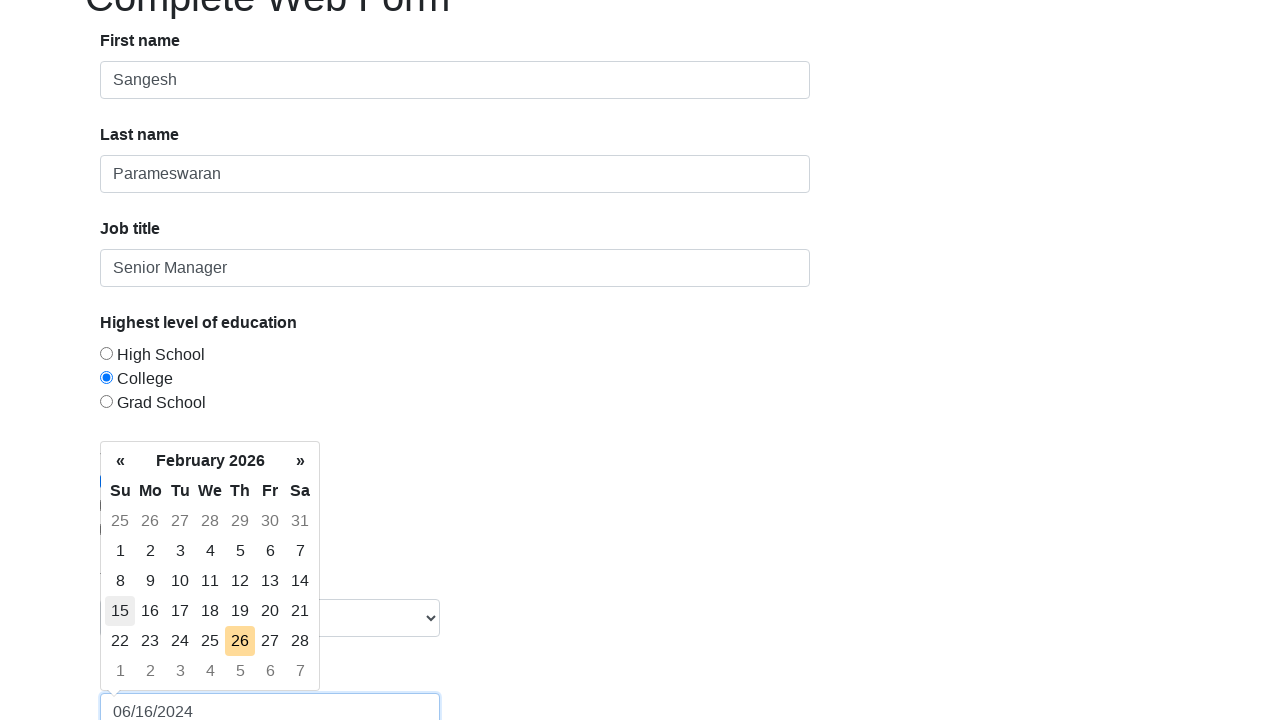

Clicked submit button to submit the form at (148, 680) on .btn.btn-lg.btn-primary
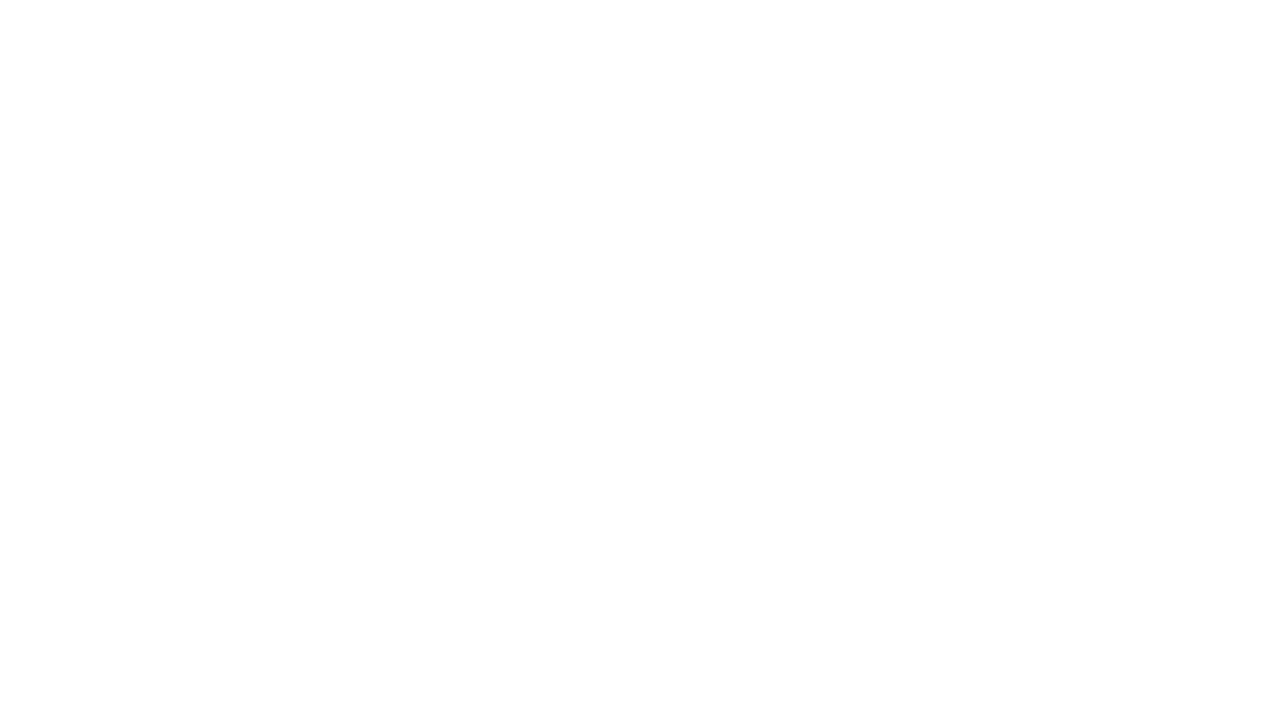

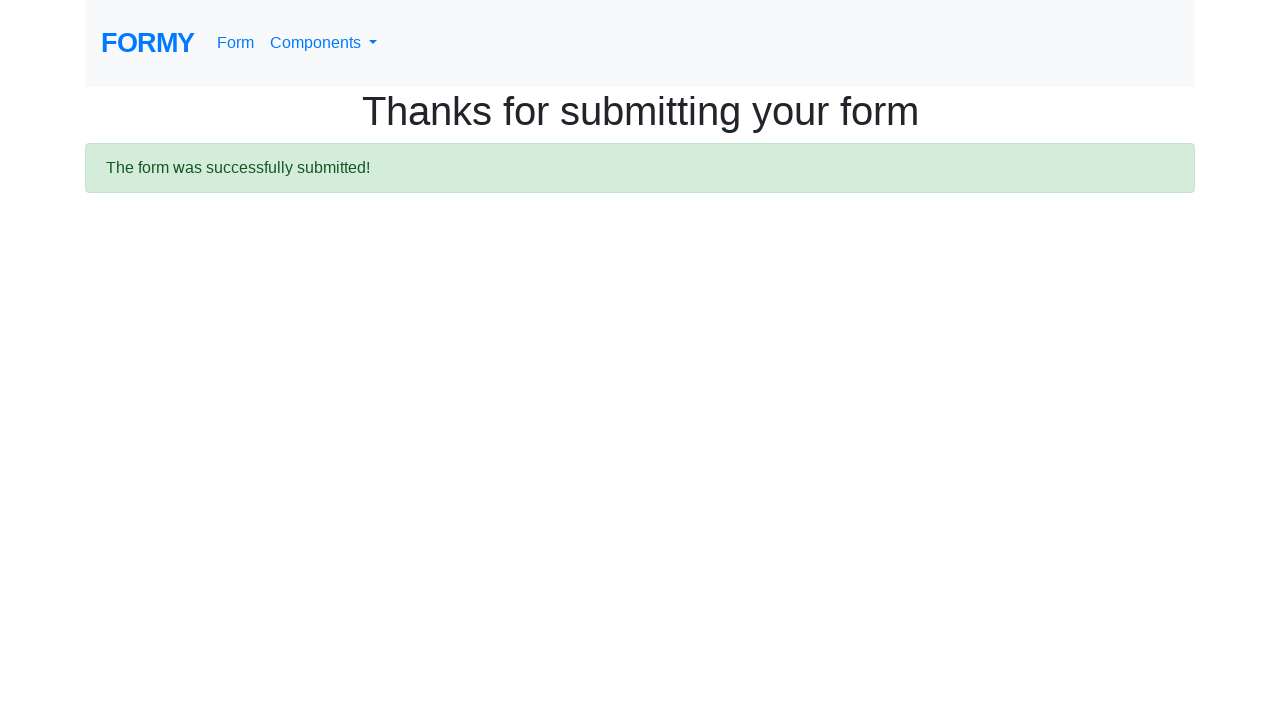